Tests various form controls on a flight booking practice page including dropdowns, checkboxes, radio buttons, and autosuggest fields

Starting URL: https://rahulshettyacademy.com/dropdownsPractise/

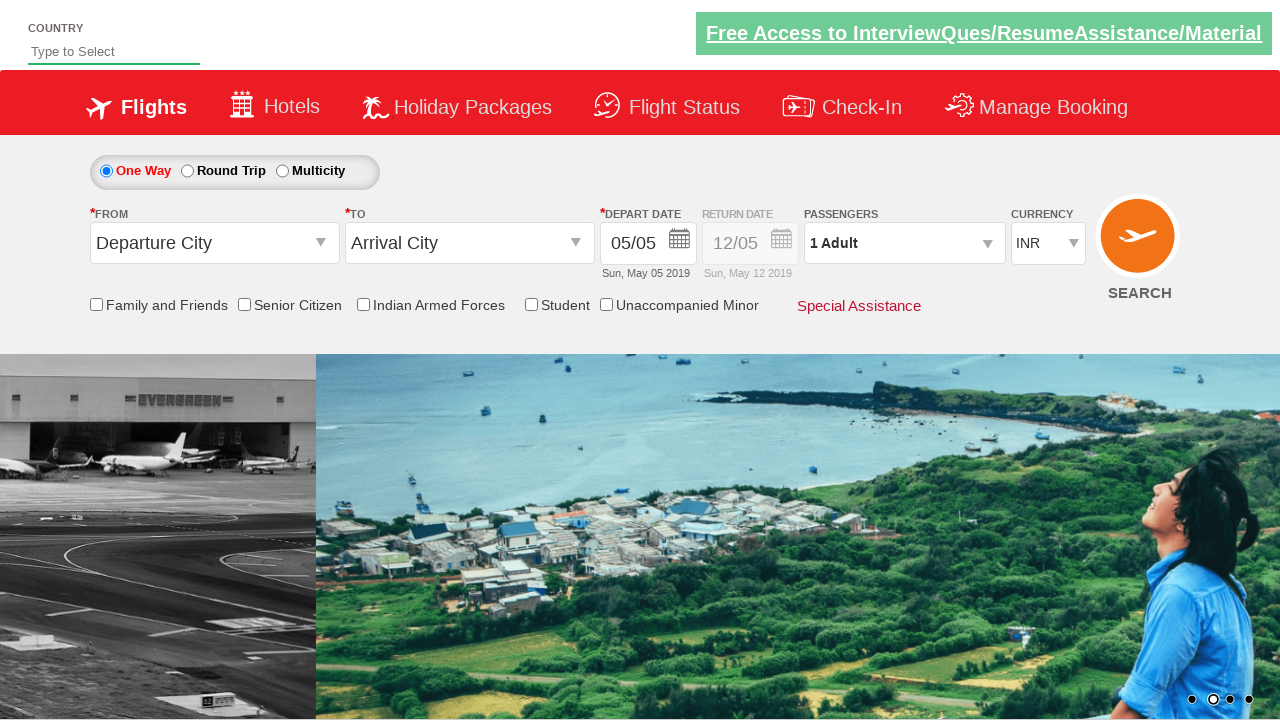

Selected currency from dropdown at index 3 on #ctl00_mainContent_DropDownListCurrency
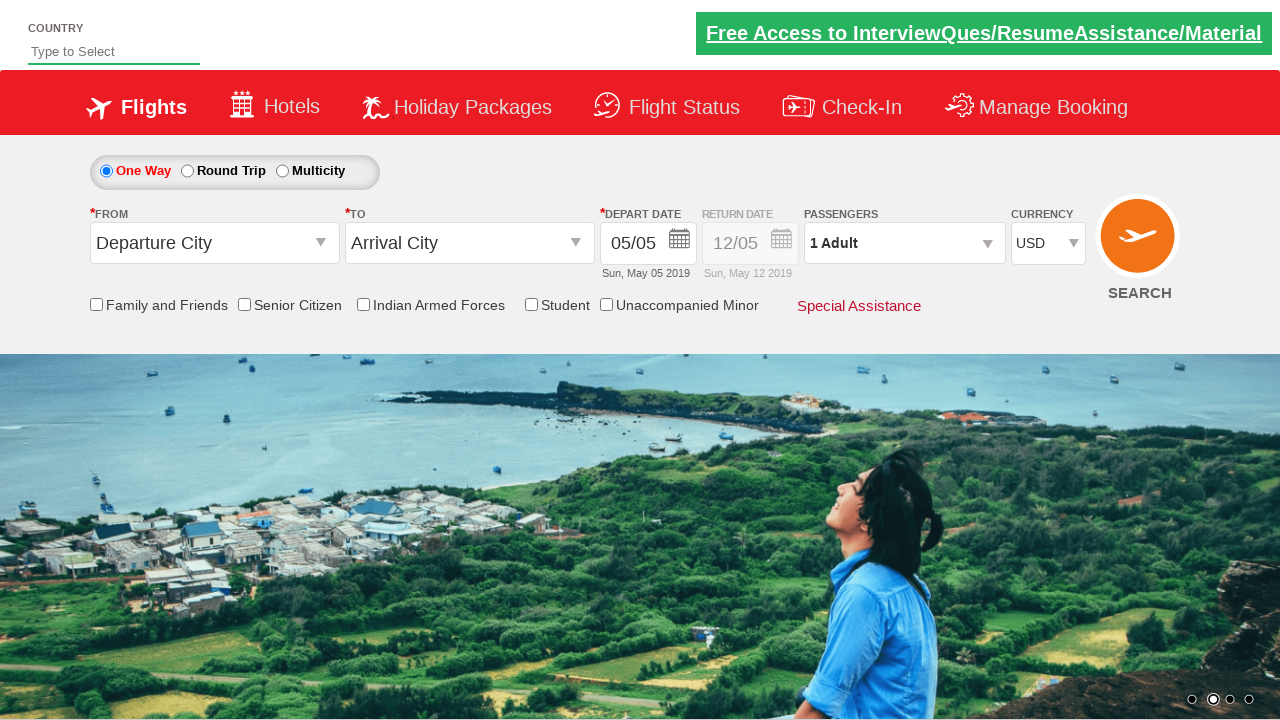

Clicked passenger info dropdown to open at (904, 243) on .paxinfo
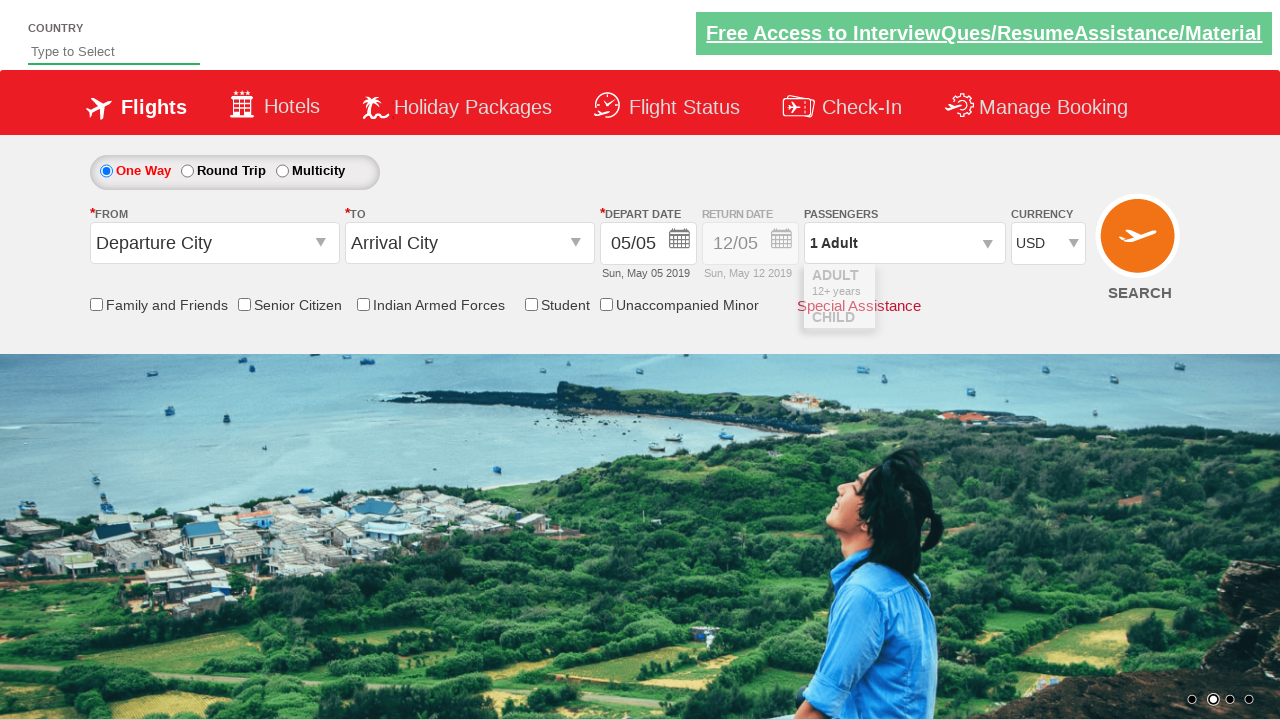

Waited for passenger dropdown to fully open
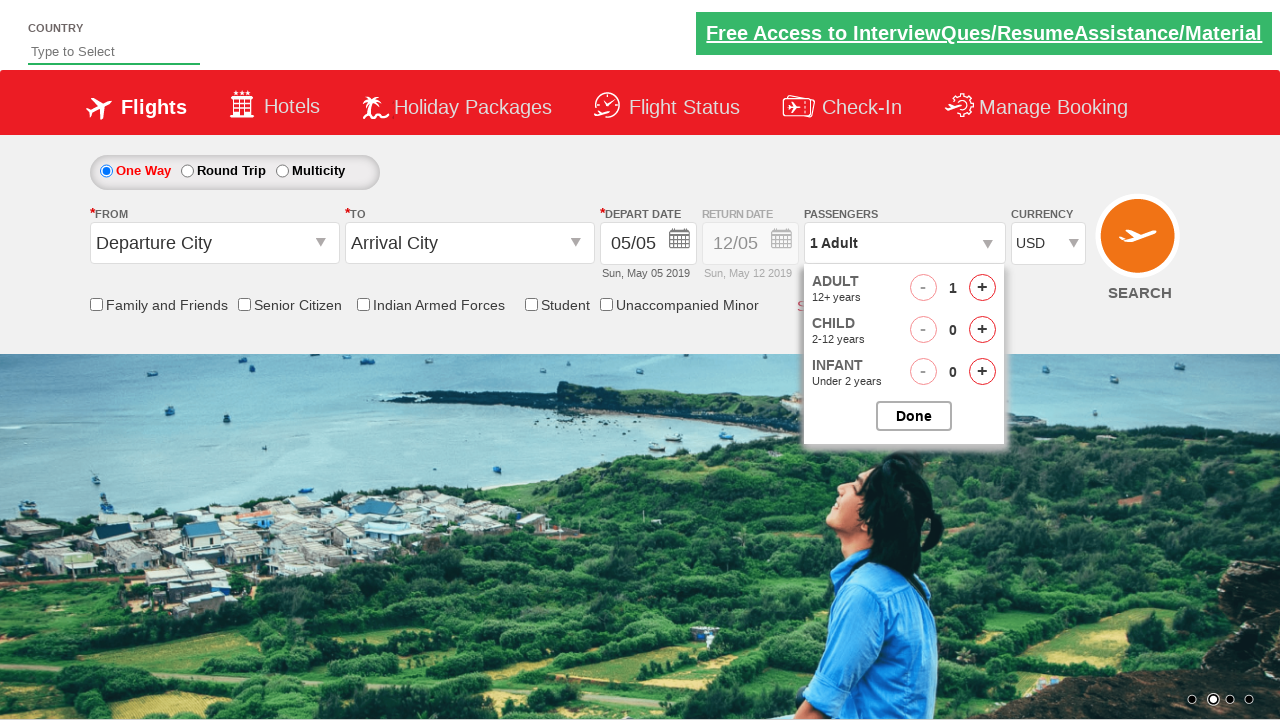

Incremented child passenger count (click 1/3) at (982, 330) on #hrefIncChd
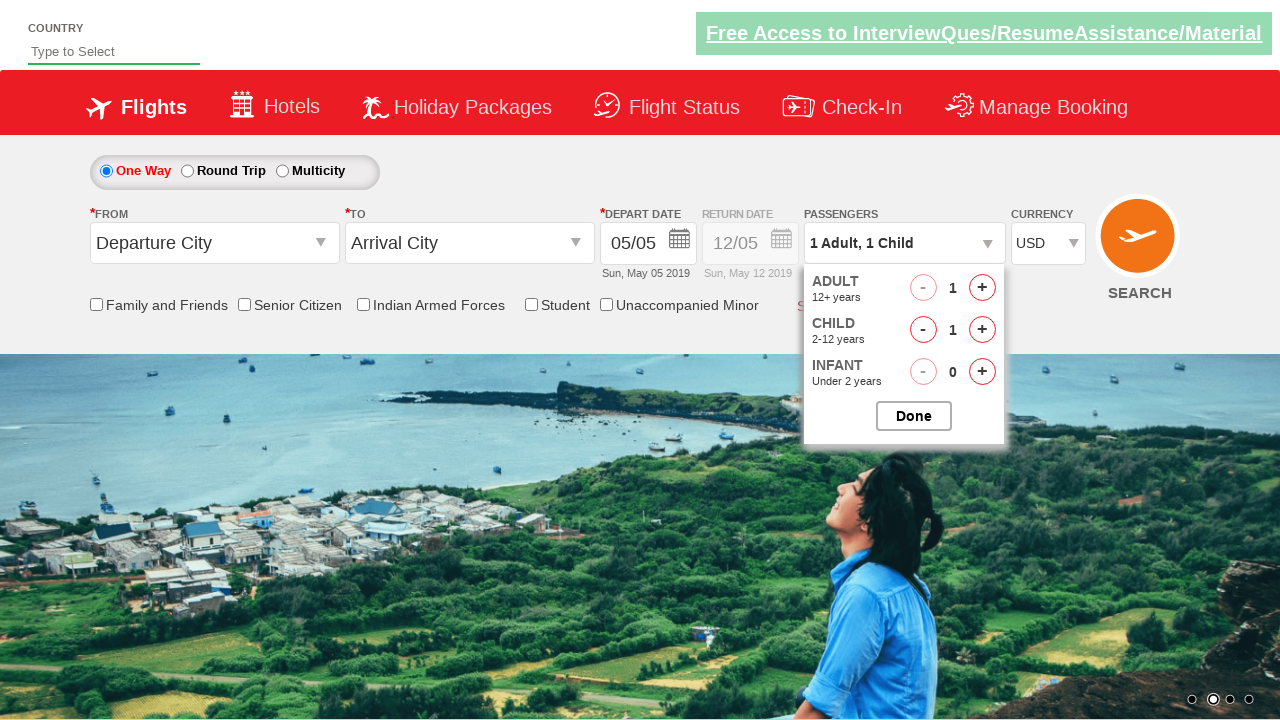

Incremented child passenger count (click 2/3) at (982, 330) on #hrefIncChd
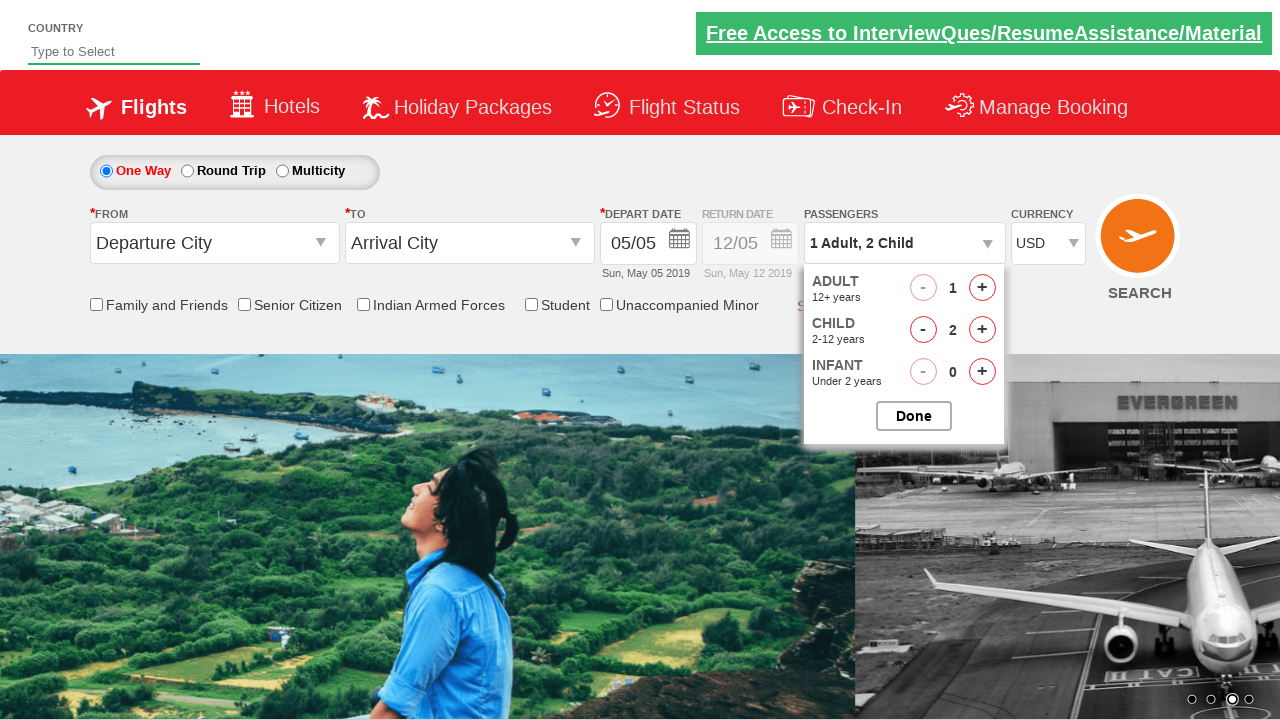

Incremented child passenger count (click 3/3) at (982, 330) on #hrefIncChd
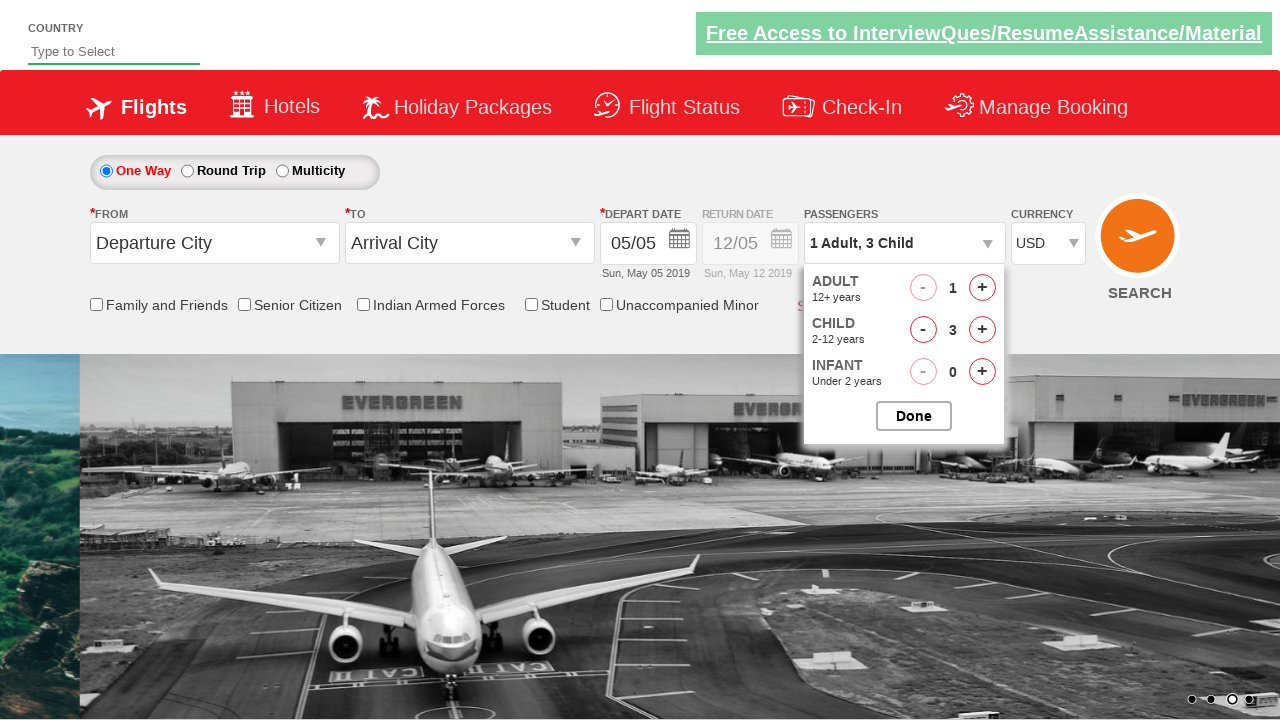

Closed passenger selection dropdown at (914, 416) on #btnclosepaxoption
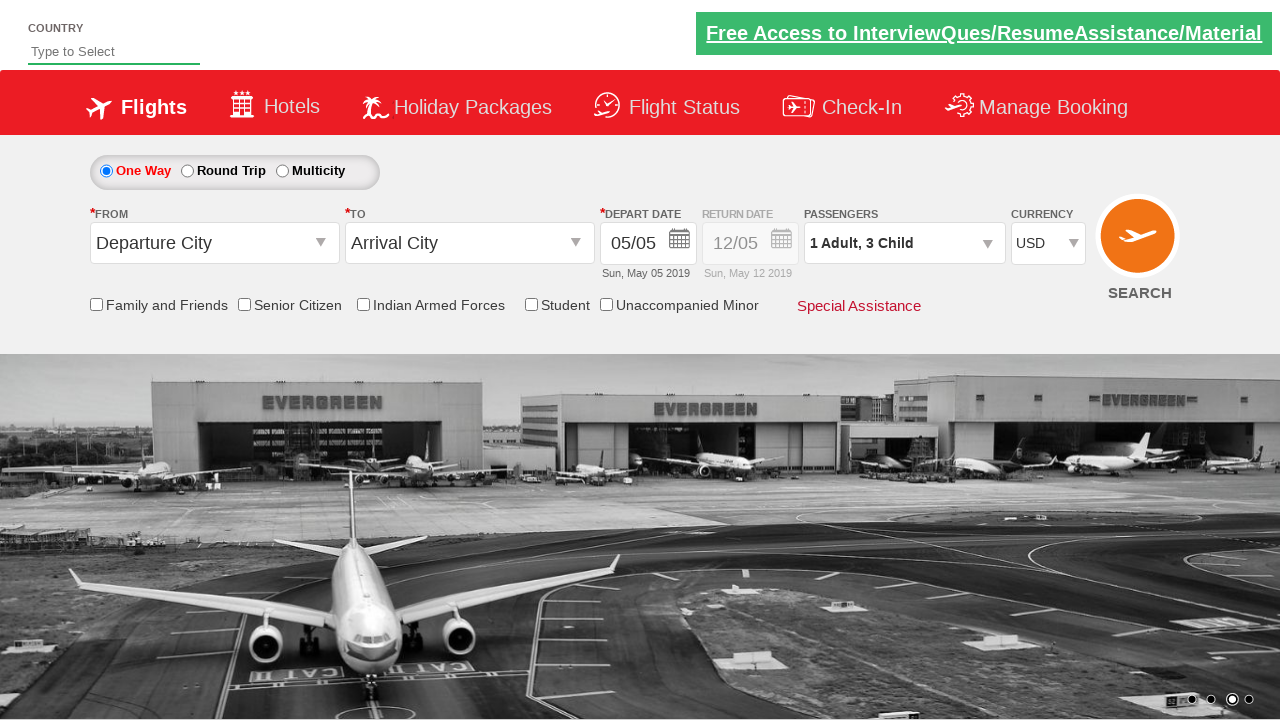

Clicked origin station input to open dropdown at (214, 243) on input[id*='originStation1']
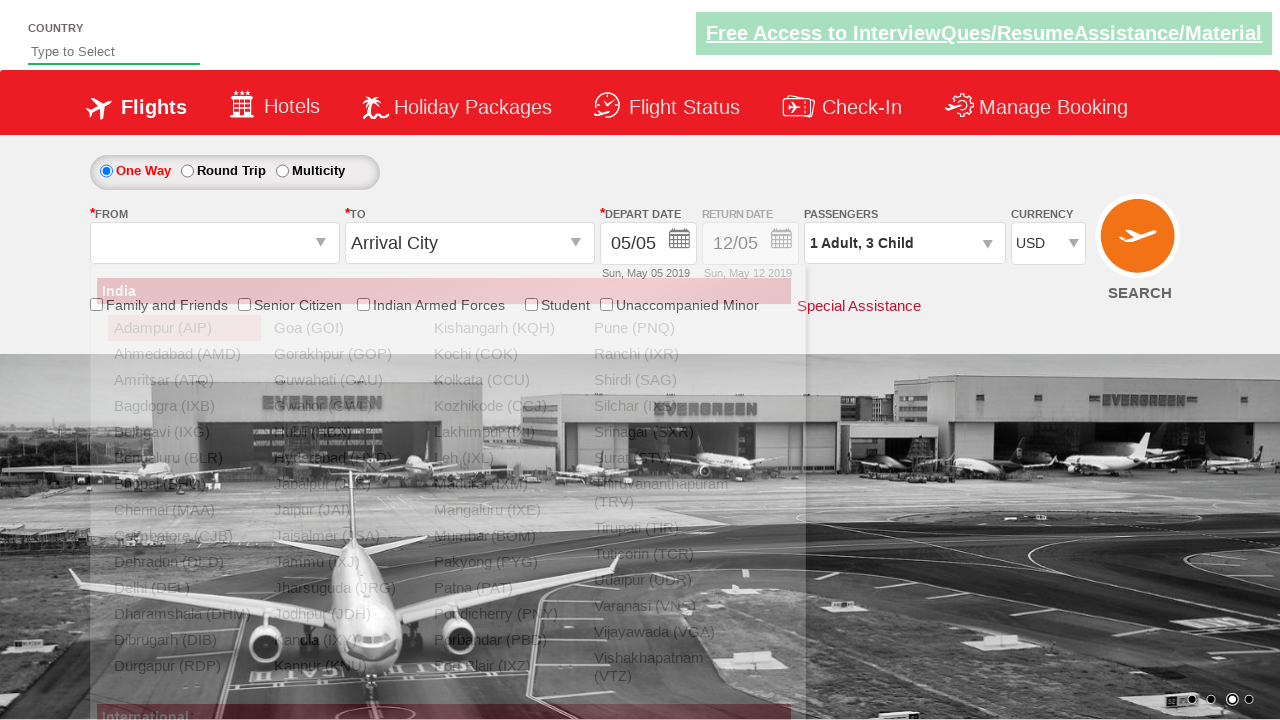

Waited for origin station dropdown to fully open
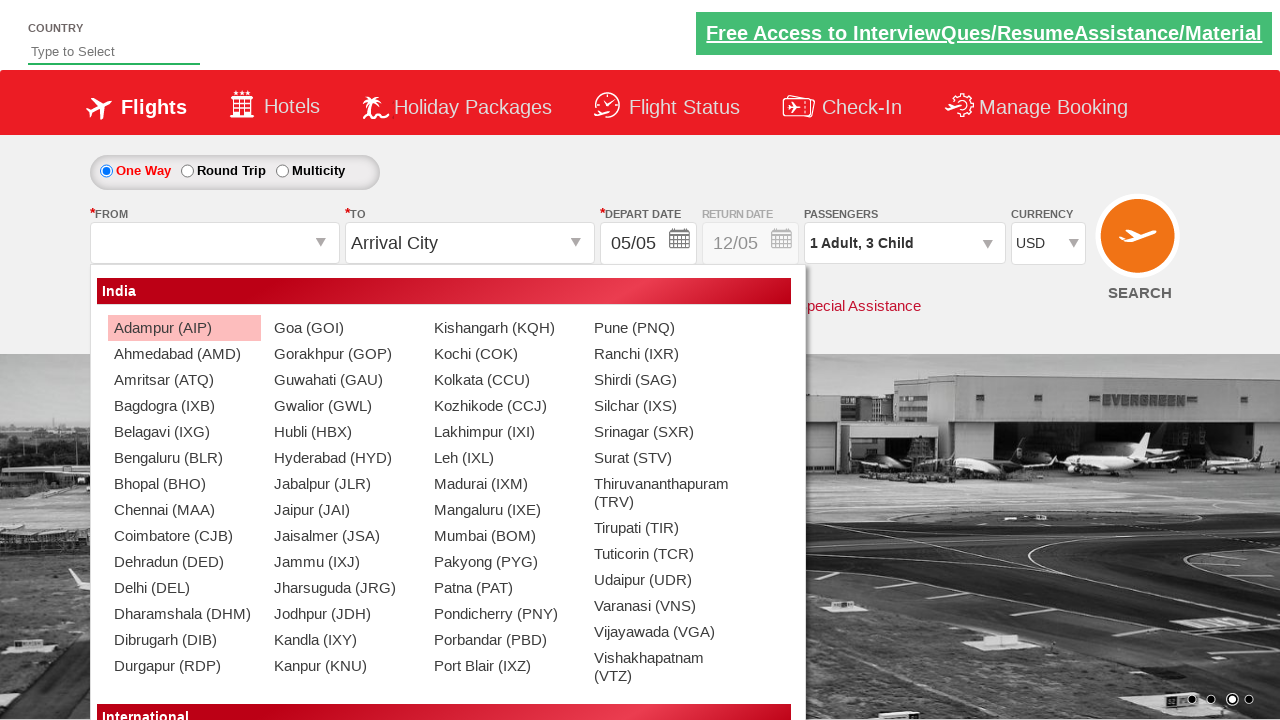

Selected PNQ (Pune) as origin station at (664, 328) on div[id*='originStation1'] a[value='PNQ']
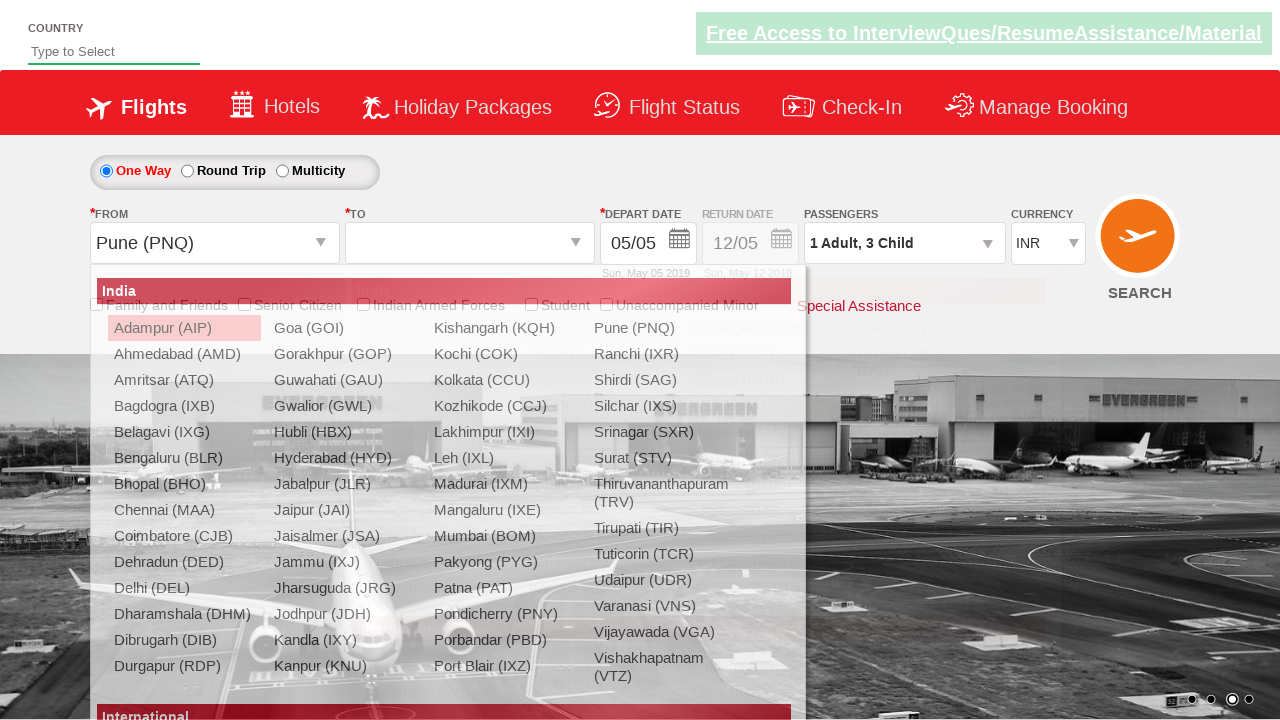

Selected DEL (Delhi) as destination station at (439, 562) on (//a[@value='DEL'])[2]
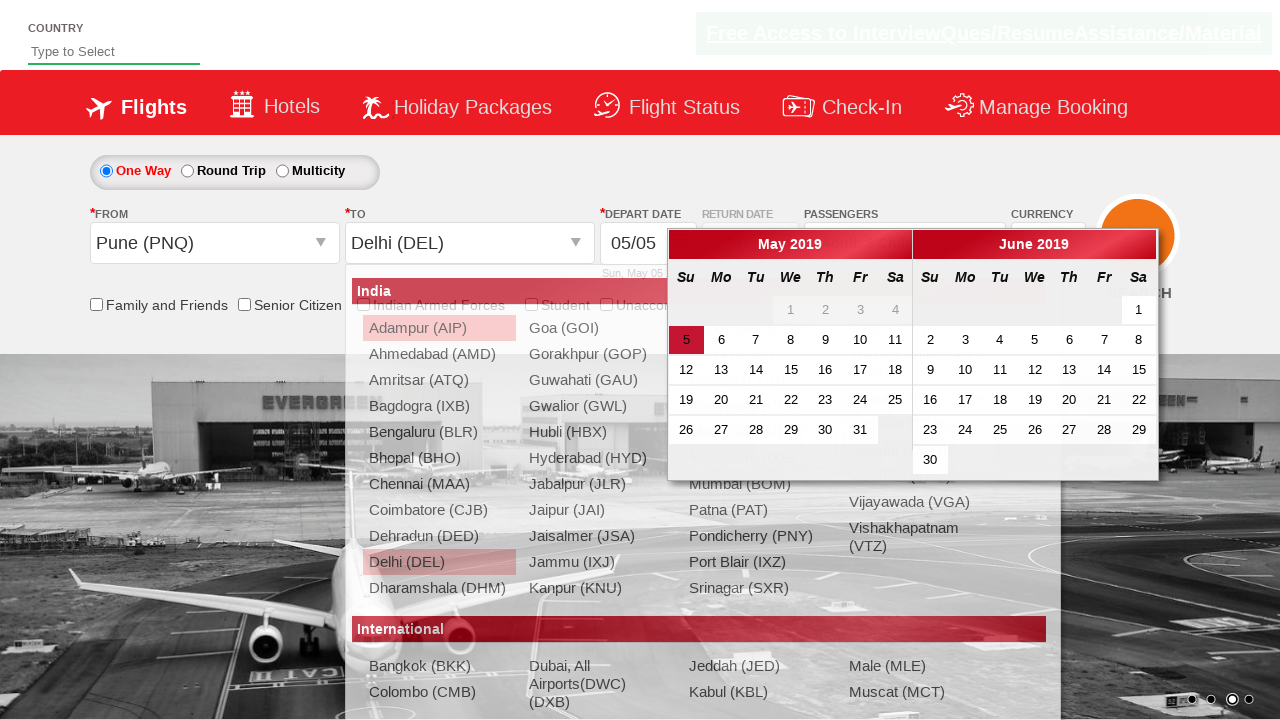

Filled autosuggest field with 'IND' on #autosuggest
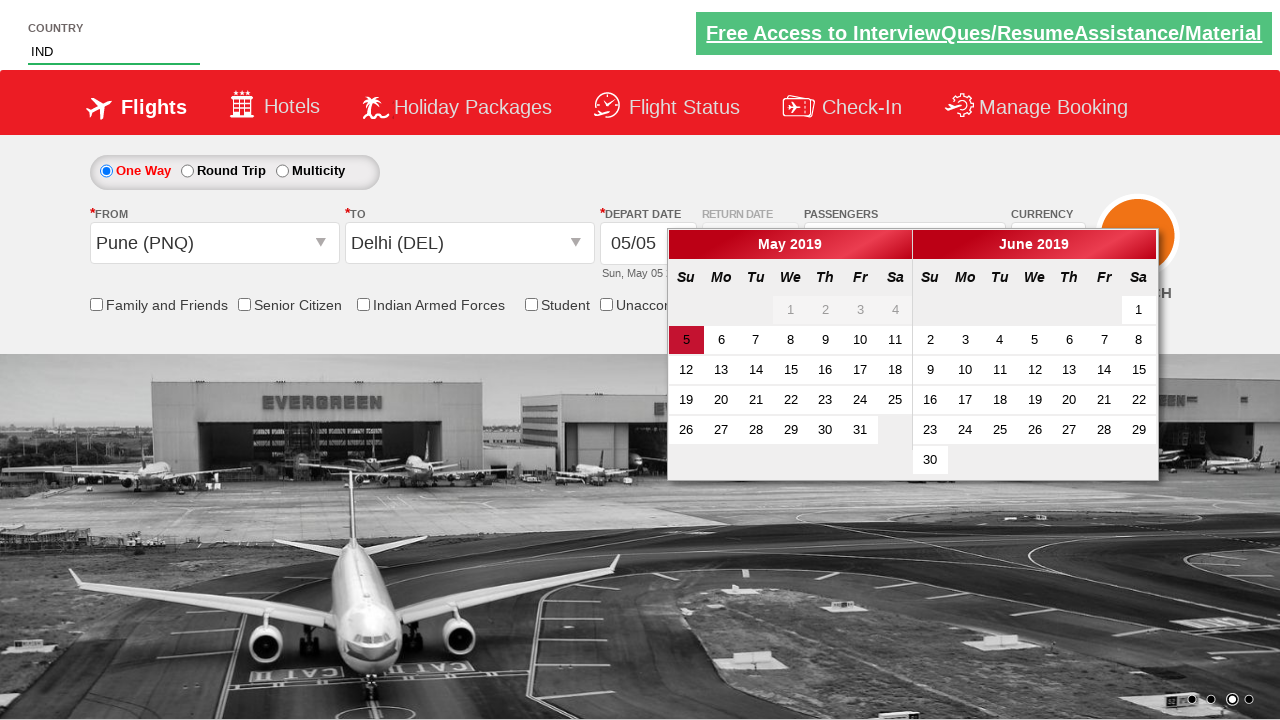

Waited for autosuggest dropdown suggestions to appear
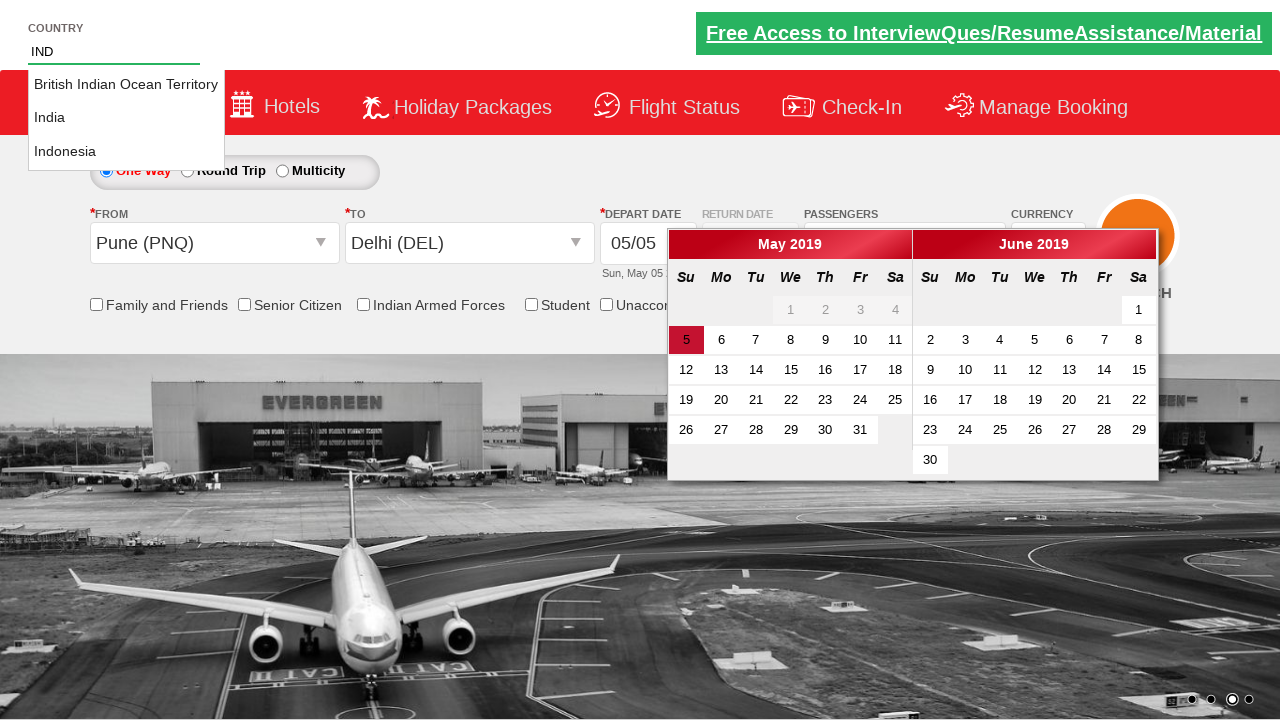

Selected 'India' from autosuggest suggestions at (126, 118) on li.ui-menu-item a >> nth=1
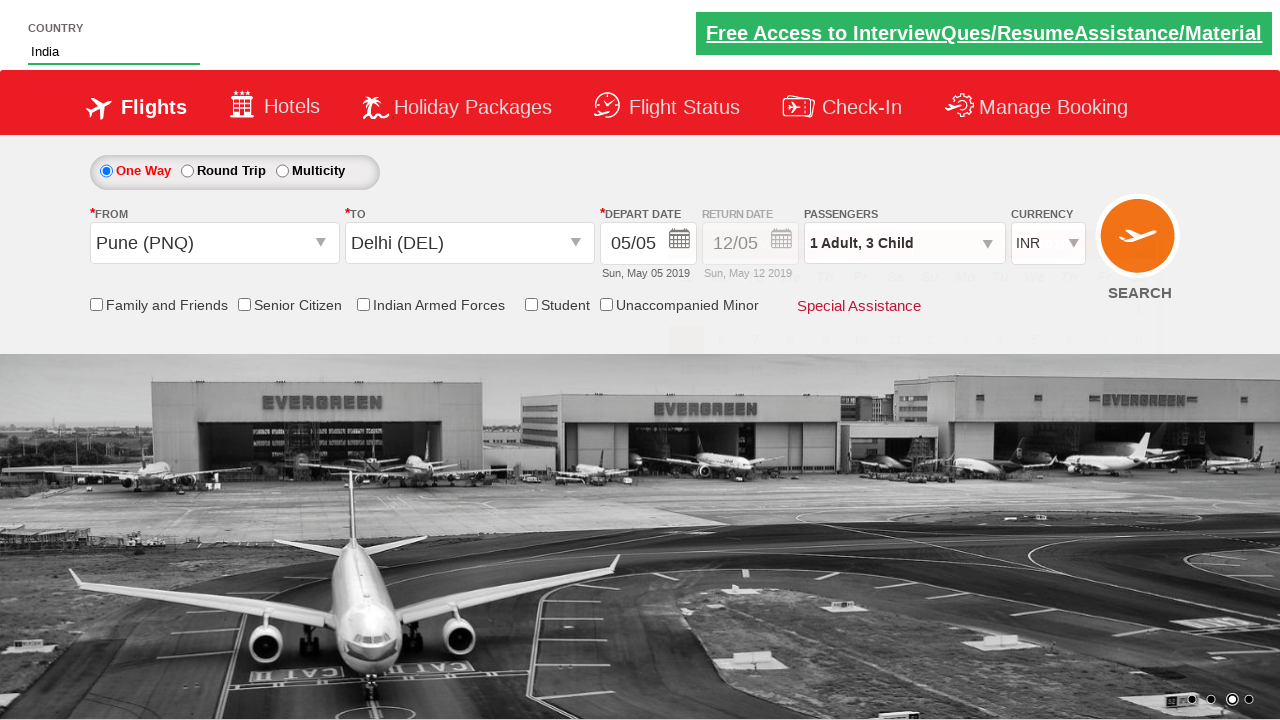

Checked Student discount checkbox at (531, 304) on input[id*='Student']
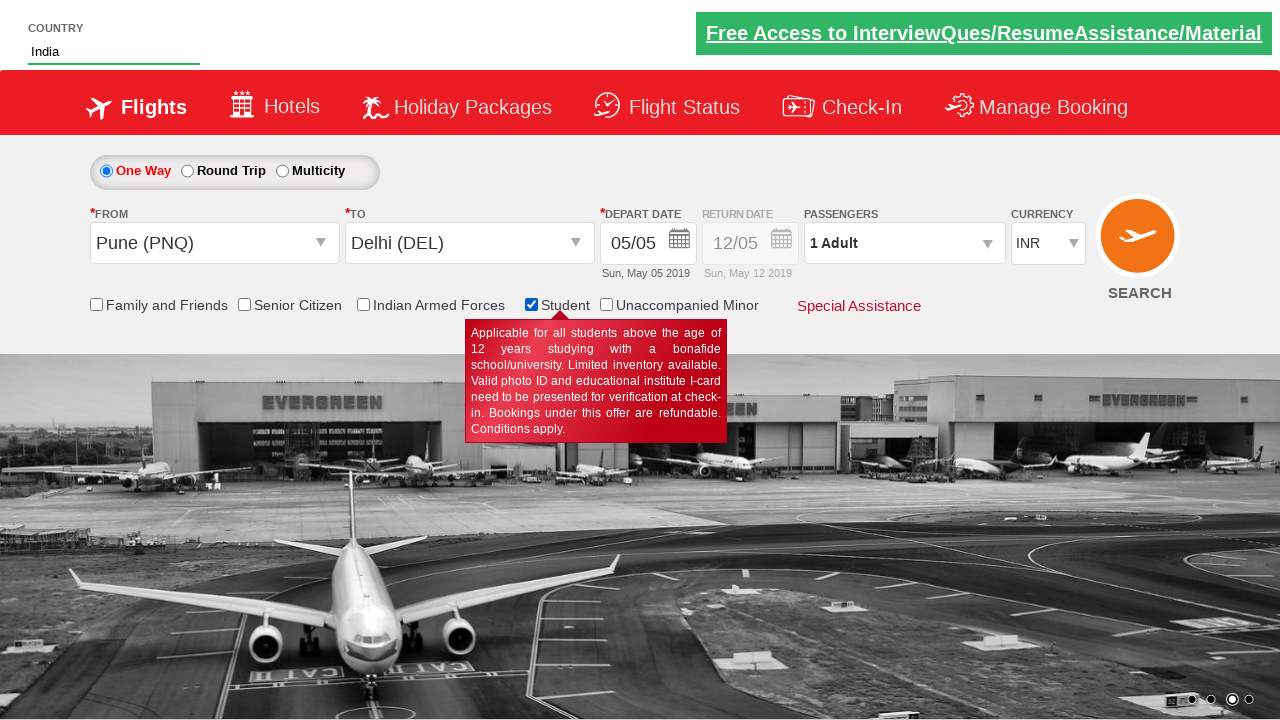

Selected RoundTrip radio button at (187, 171) on input[value='RoundTrip']
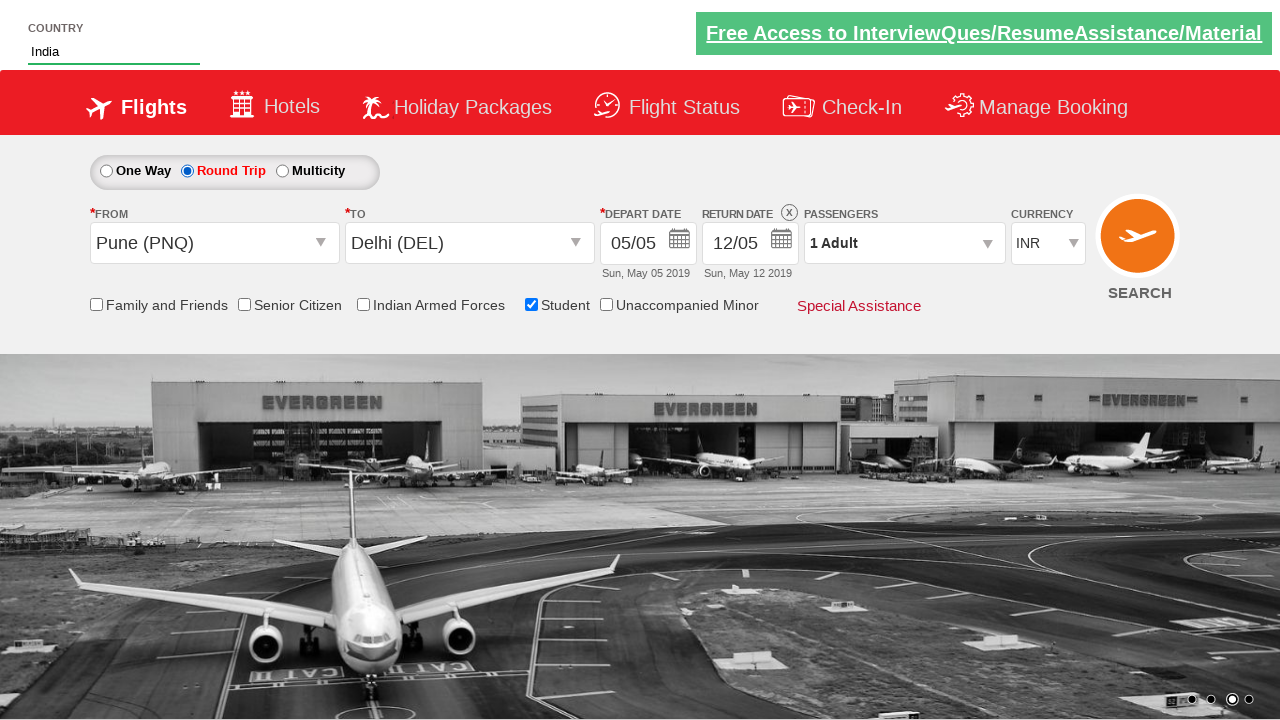

Clicked Search button to search for flights at (1140, 245) on input[value='Search']
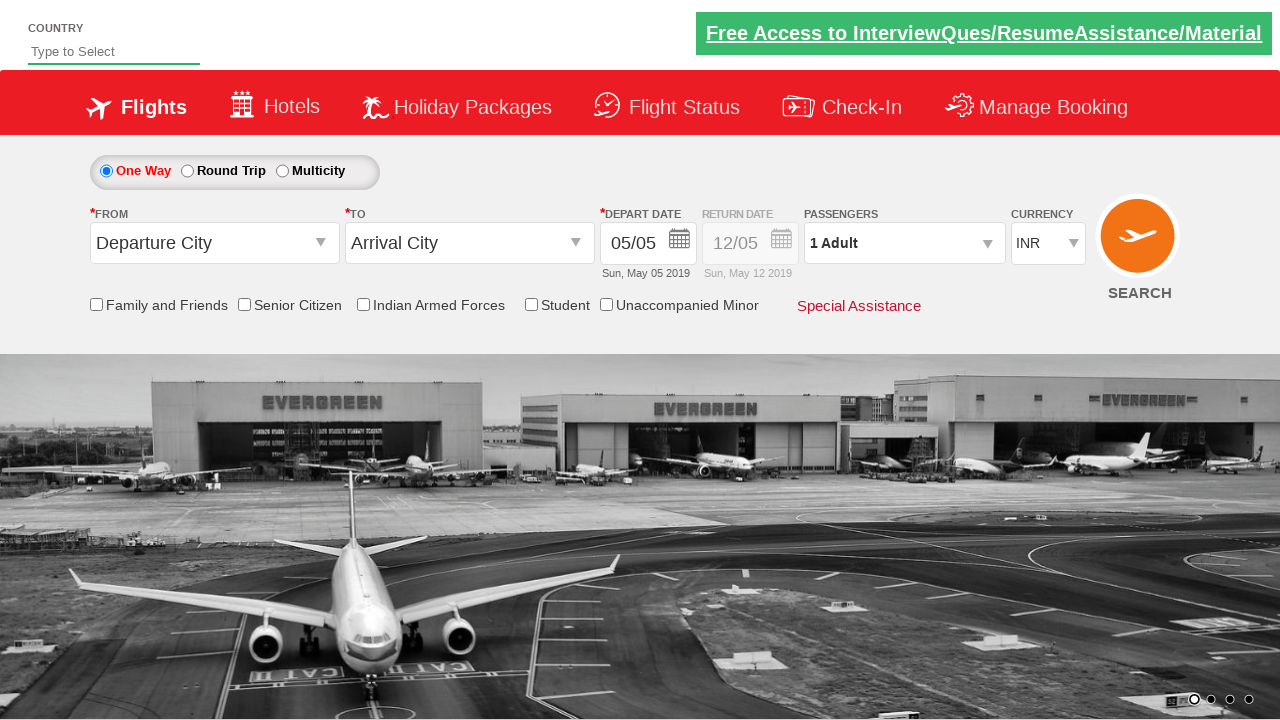

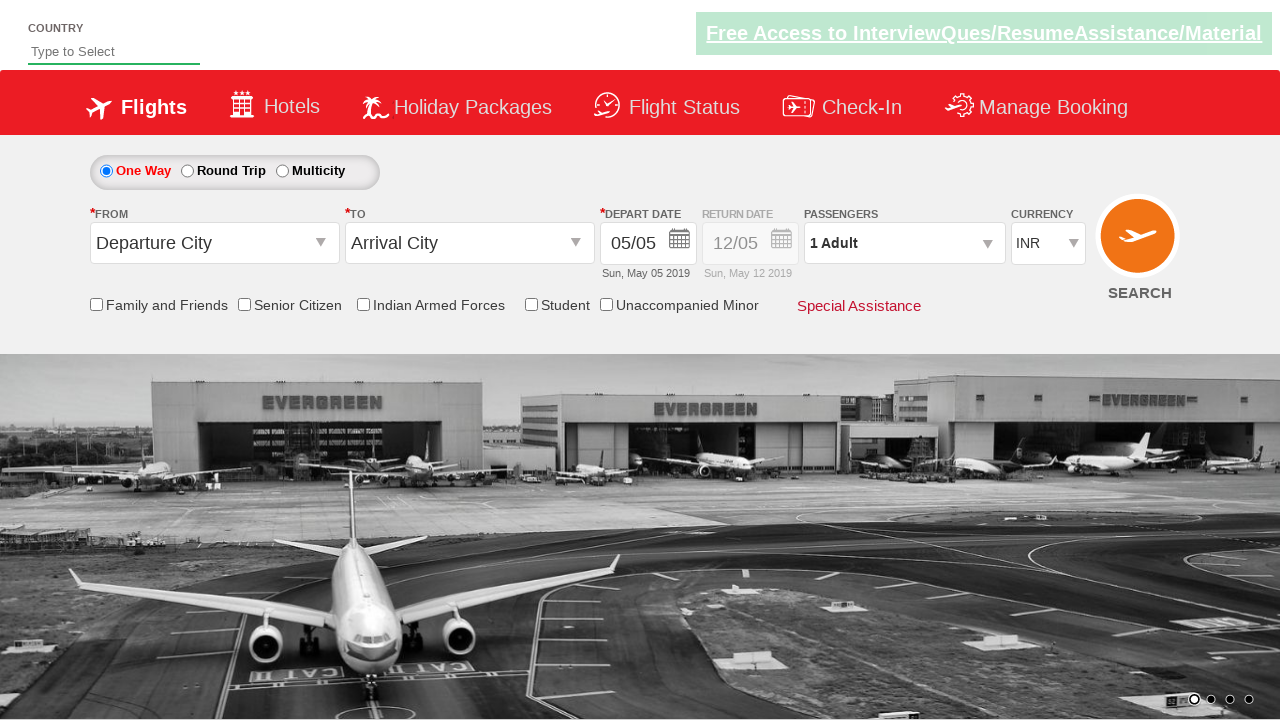